Tests navigation to a web form page and fills a textarea field with sample text using CSS selectors

Starting URL: https://bonigarcia.dev/selenium-webdriver-java/

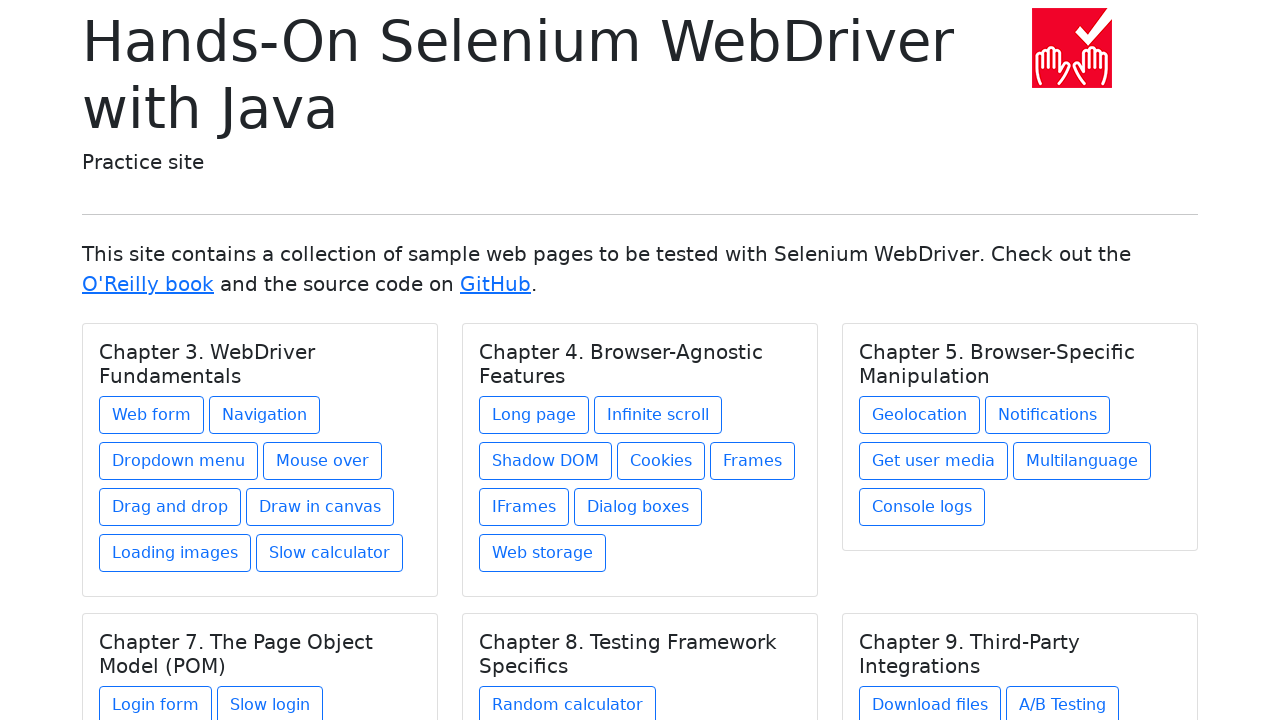

Clicked on web-form link at (152, 415) on a[href*='web-form']
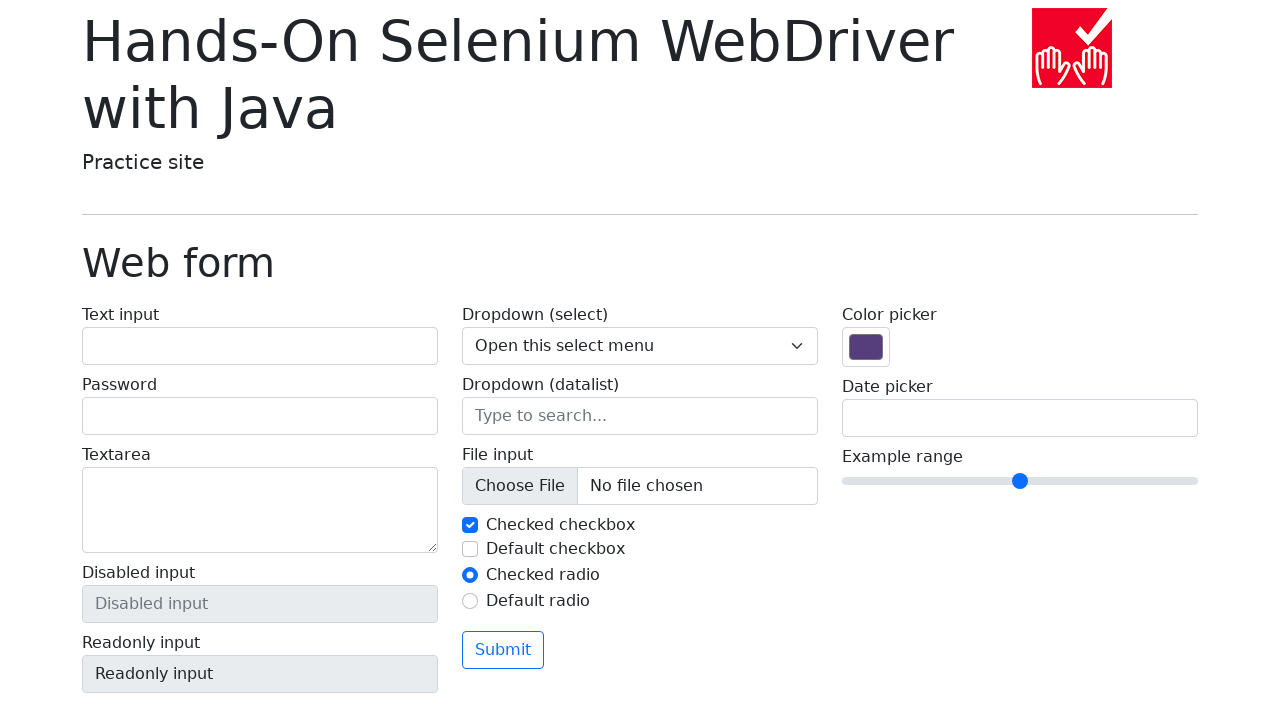

Web form page loaded and textarea element is visible
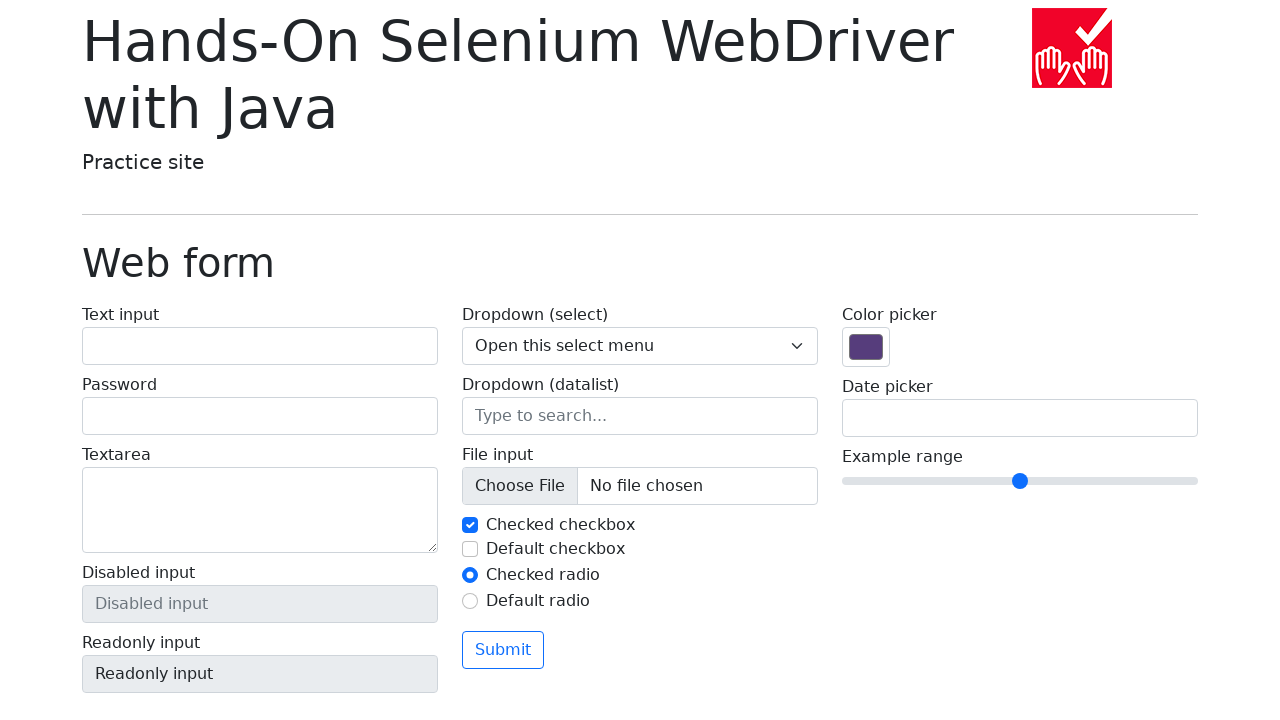

Filled textarea field with sample text '123123' using CSS selector on textarea[name*='my-textarea']
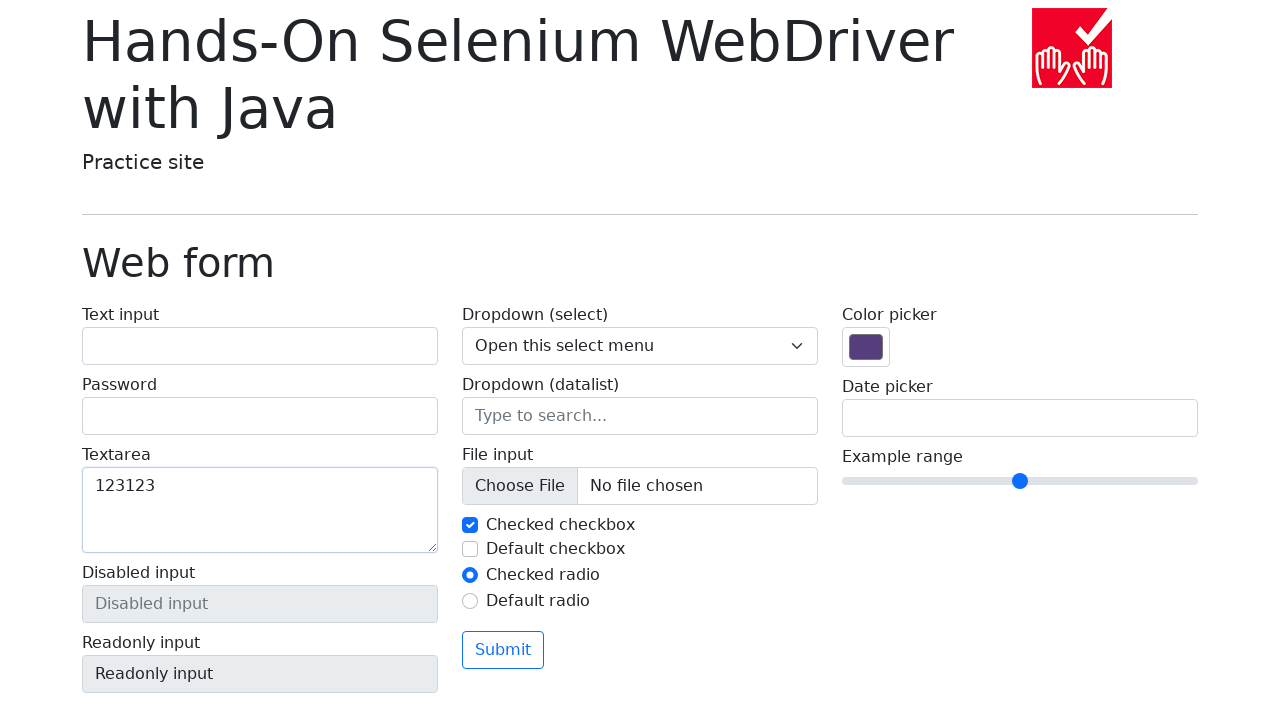

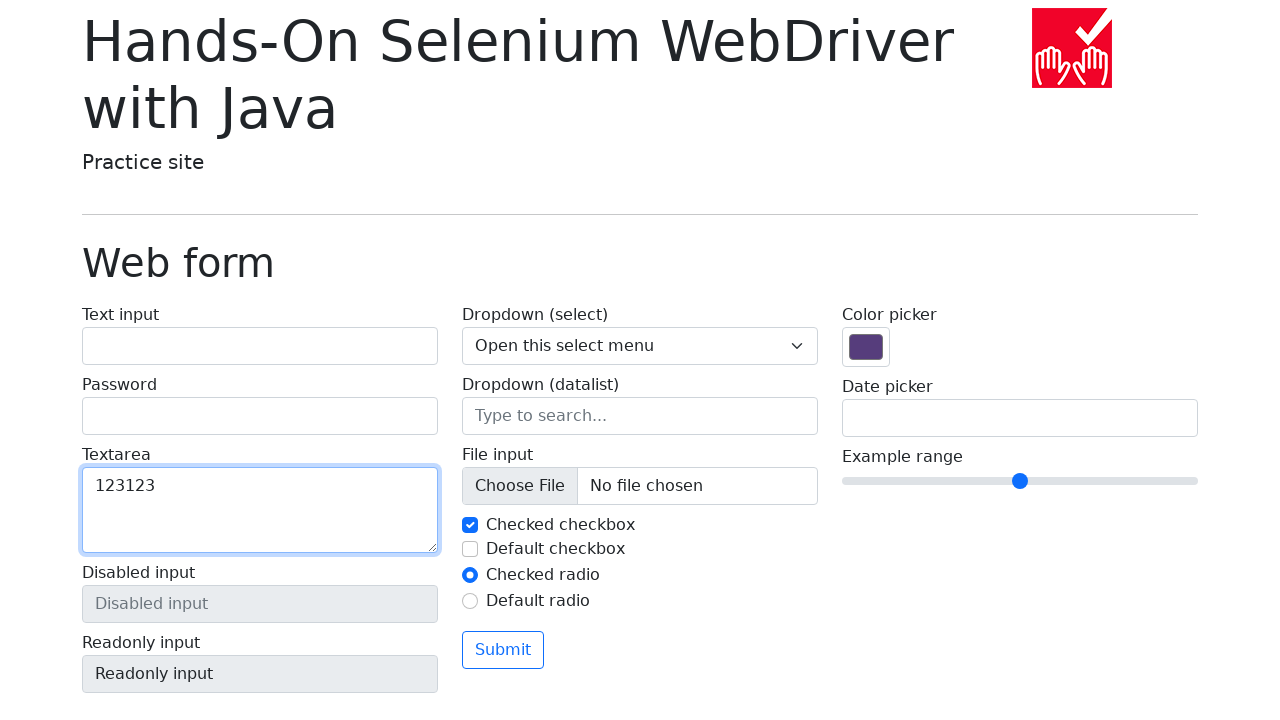